Tests table sorting by clicking the Due column header twice to sort in descending order

Starting URL: http://the-internet.herokuapp.com/tables

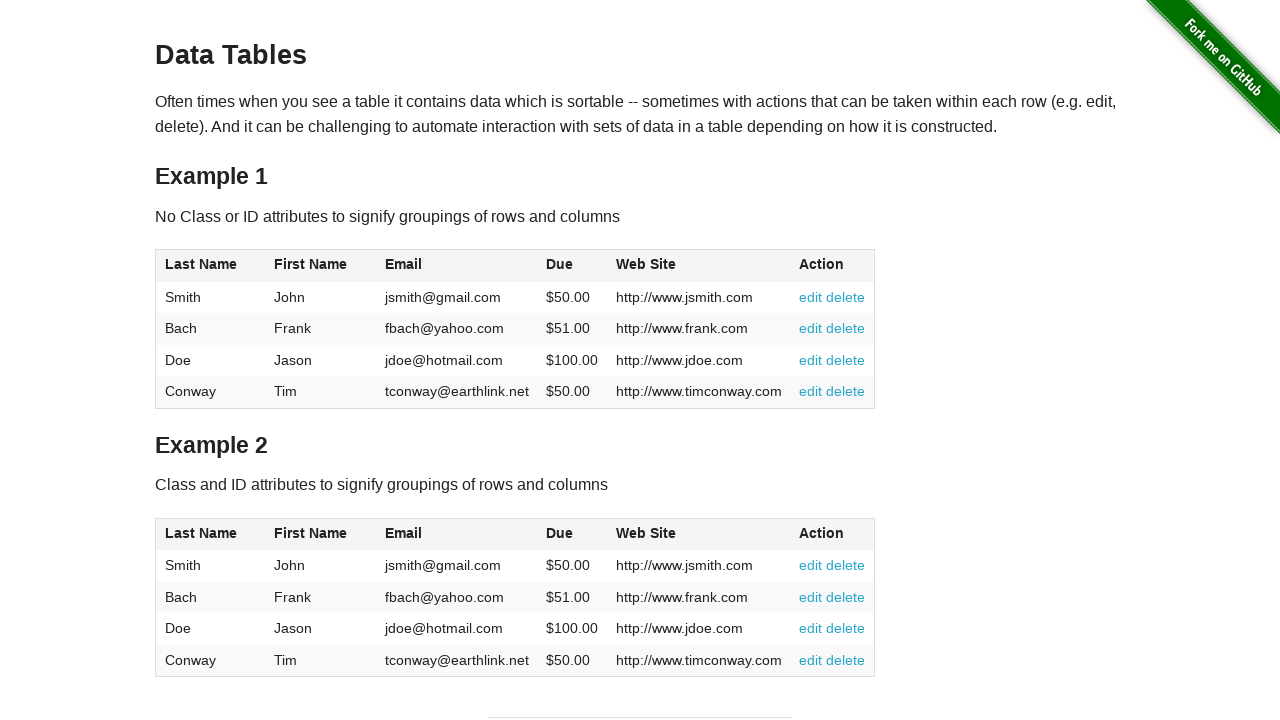

Clicked Due column header first time to sort ascending at (572, 266) on #table1 thead tr th:nth-of-type(4)
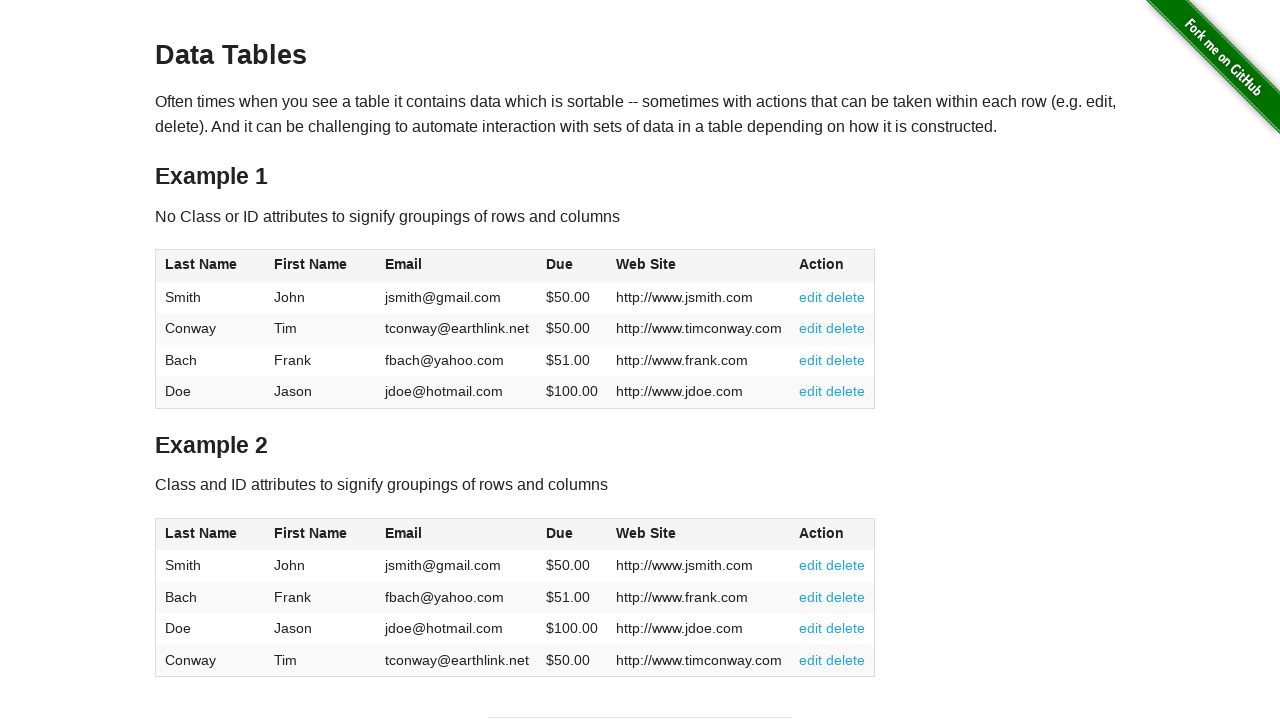

Clicked Due column header second time to sort descending at (572, 266) on #table1 thead tr th:nth-of-type(4)
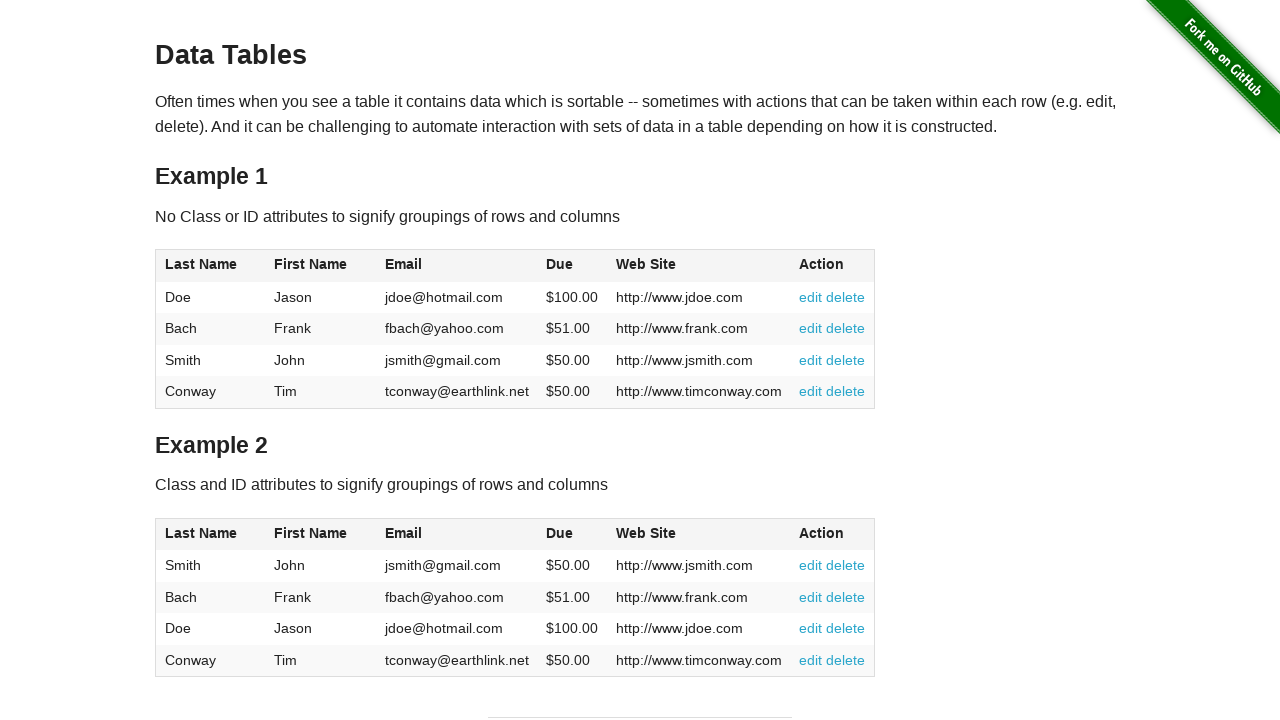

Table values loaded and Due column sorted in descending order
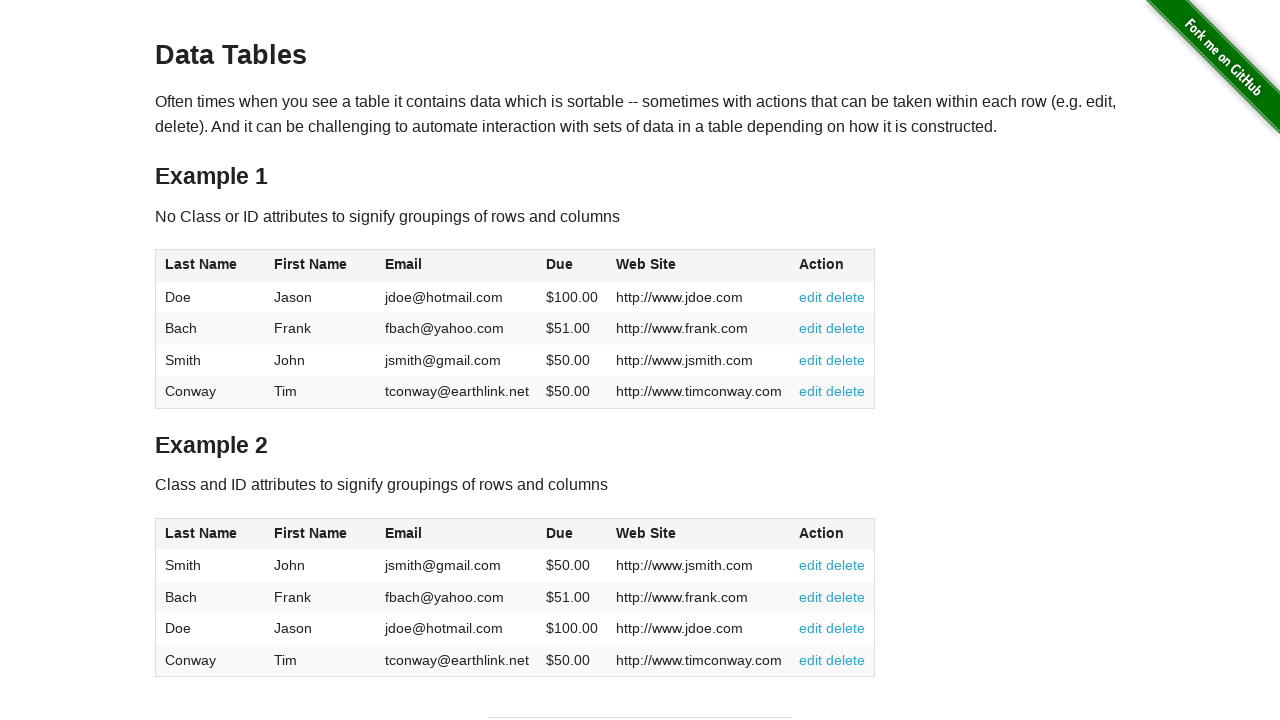

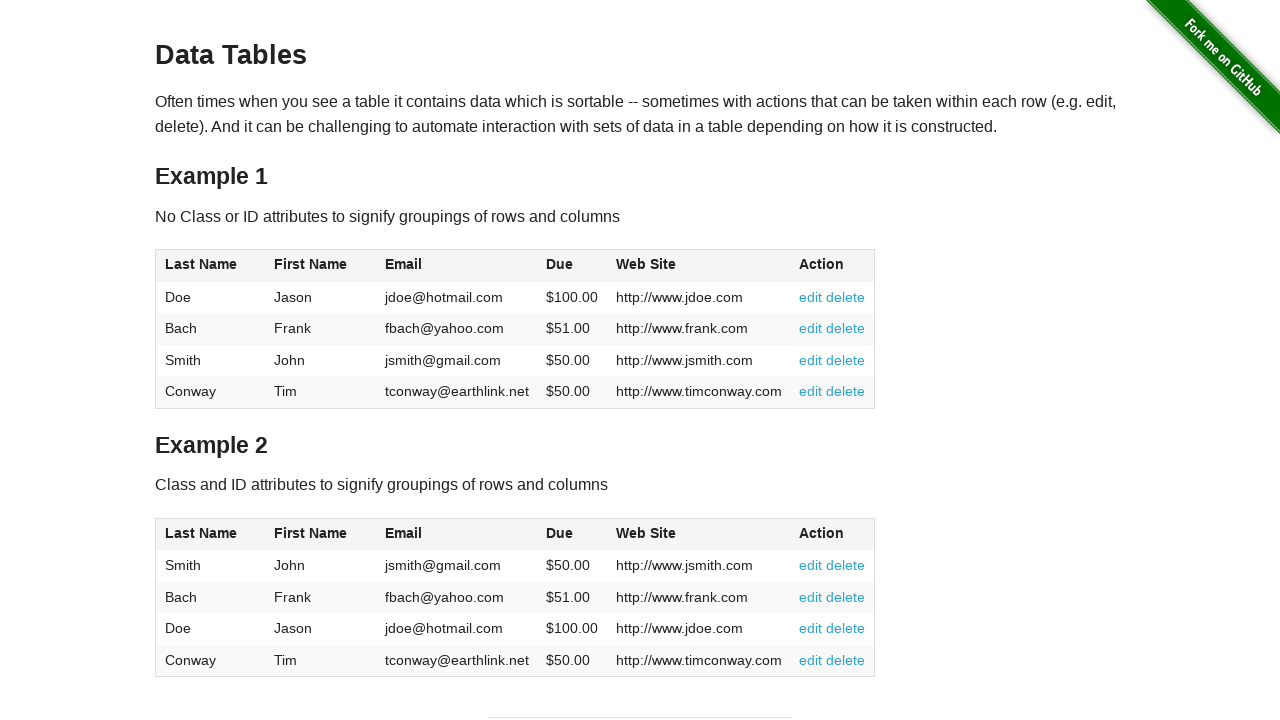